Tests that browser back button works correctly with filter navigation.

Starting URL: https://demo.playwright.dev/todomvc

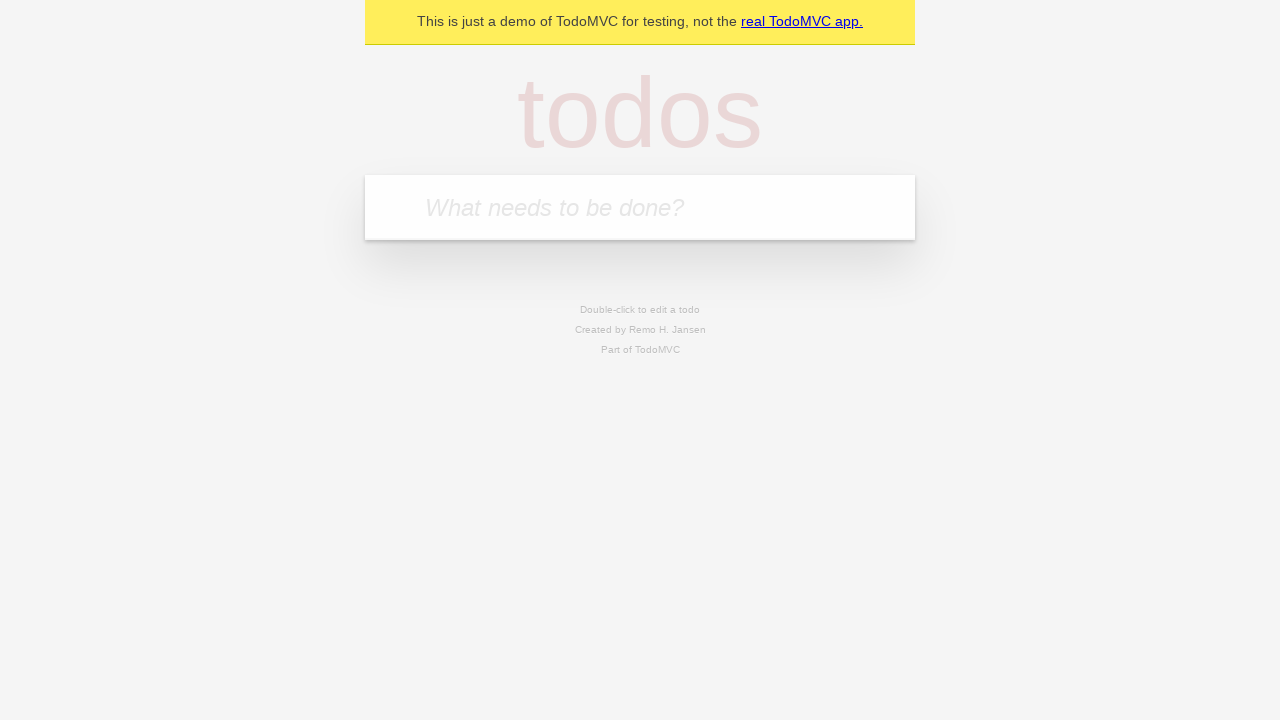

Filled todo input with 'buy some cheese' on internal:attr=[placeholder="What needs to be done?"i]
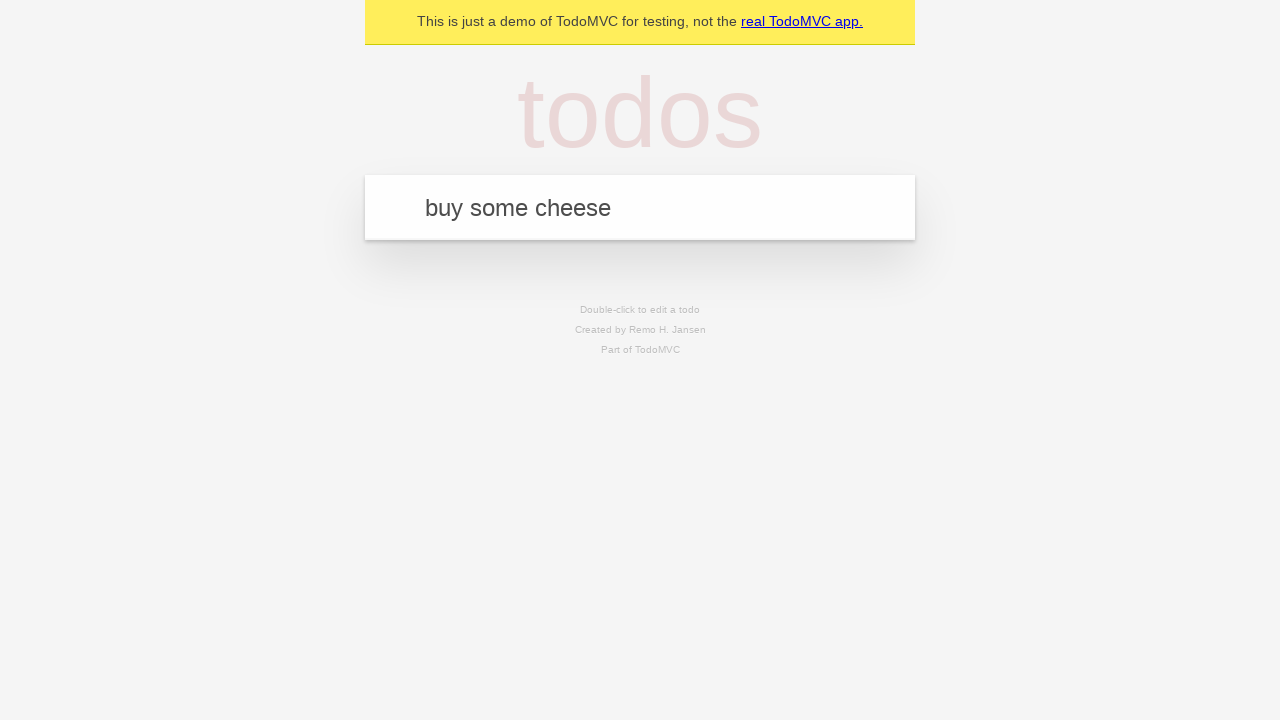

Pressed Enter to add first todo on internal:attr=[placeholder="What needs to be done?"i]
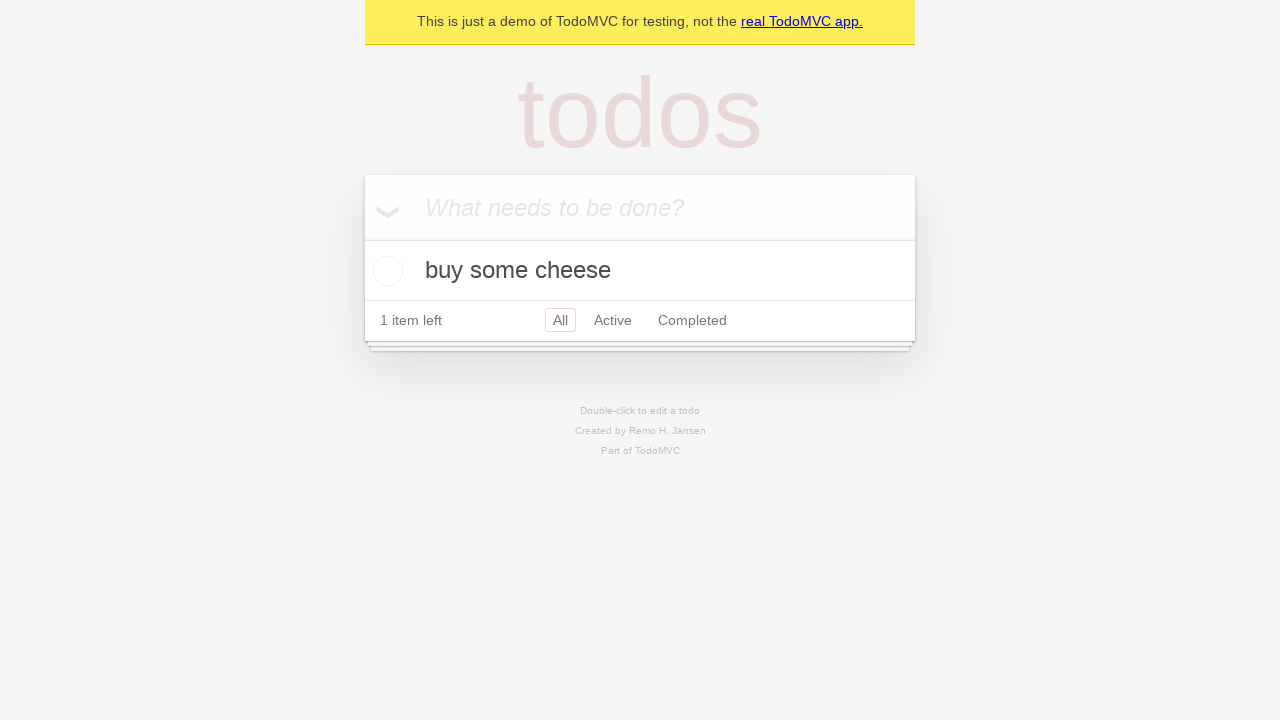

Filled todo input with 'feed the cat' on internal:attr=[placeholder="What needs to be done?"i]
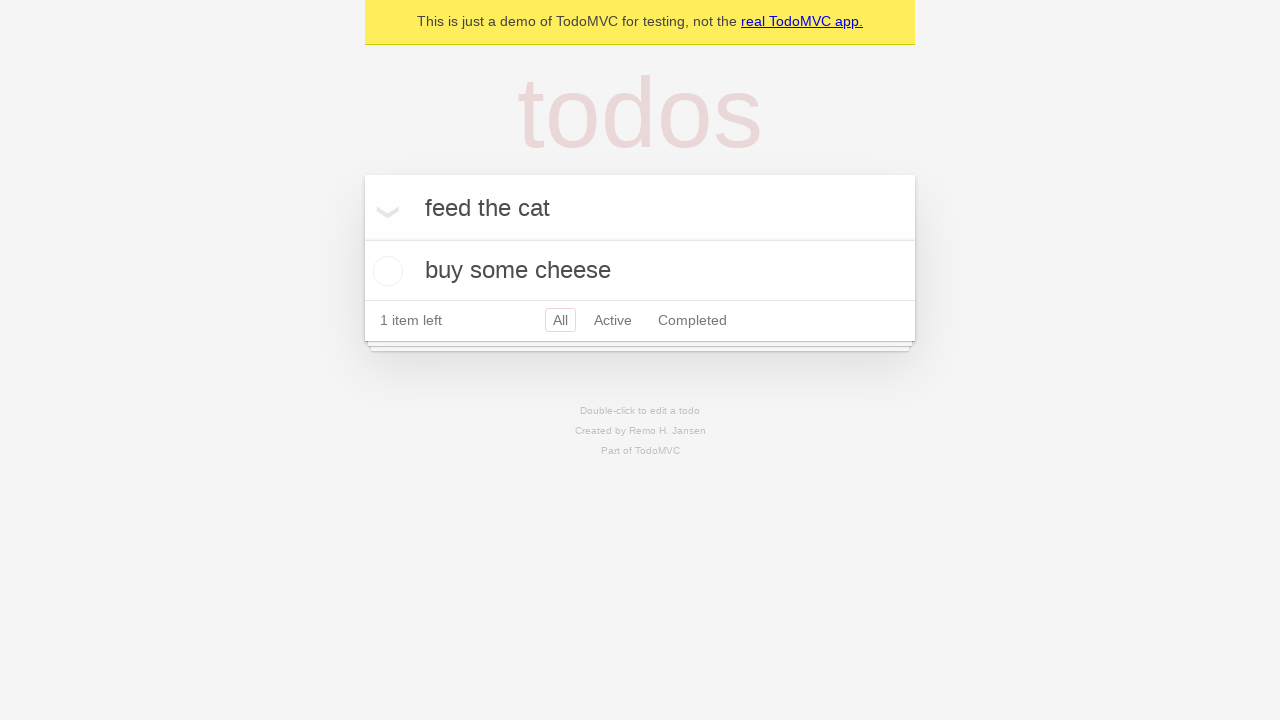

Pressed Enter to add second todo on internal:attr=[placeholder="What needs to be done?"i]
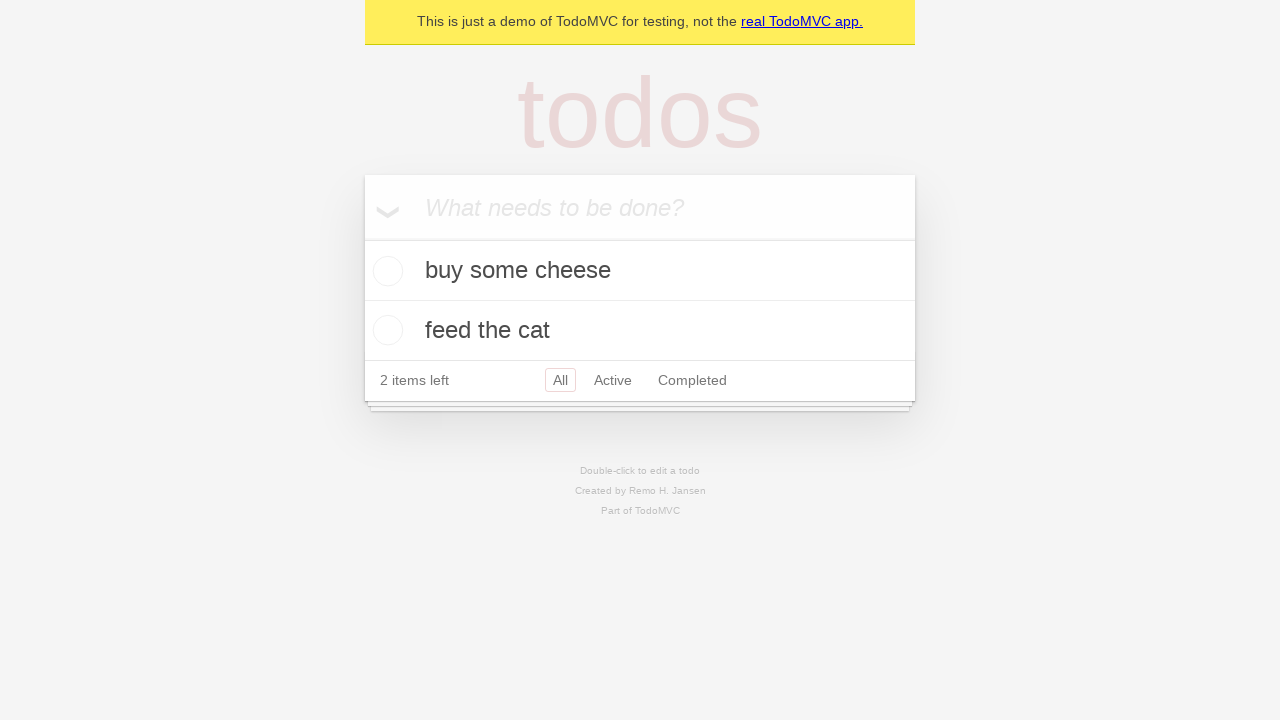

Filled todo input with 'book a doctors appointment' on internal:attr=[placeholder="What needs to be done?"i]
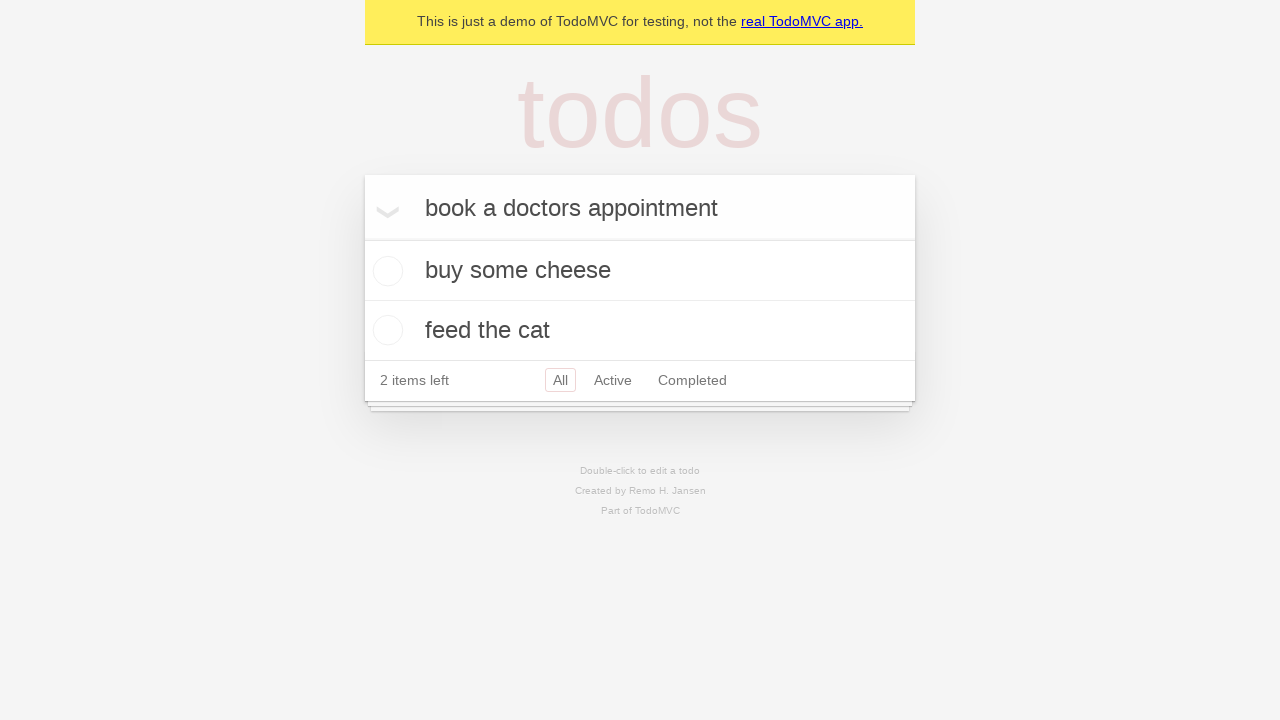

Pressed Enter to add third todo on internal:attr=[placeholder="What needs to be done?"i]
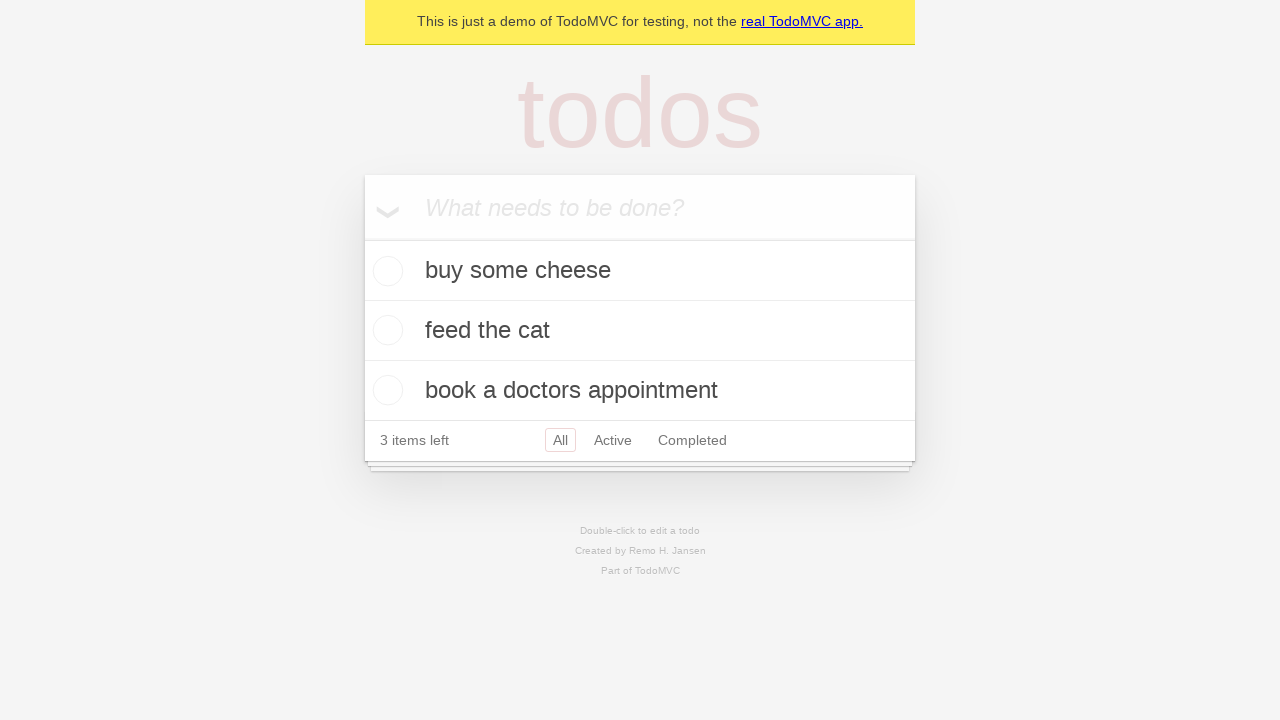

Checked the second todo item at (385, 330) on internal:testid=[data-testid="todo-item"s] >> nth=1 >> internal:role=checkbox
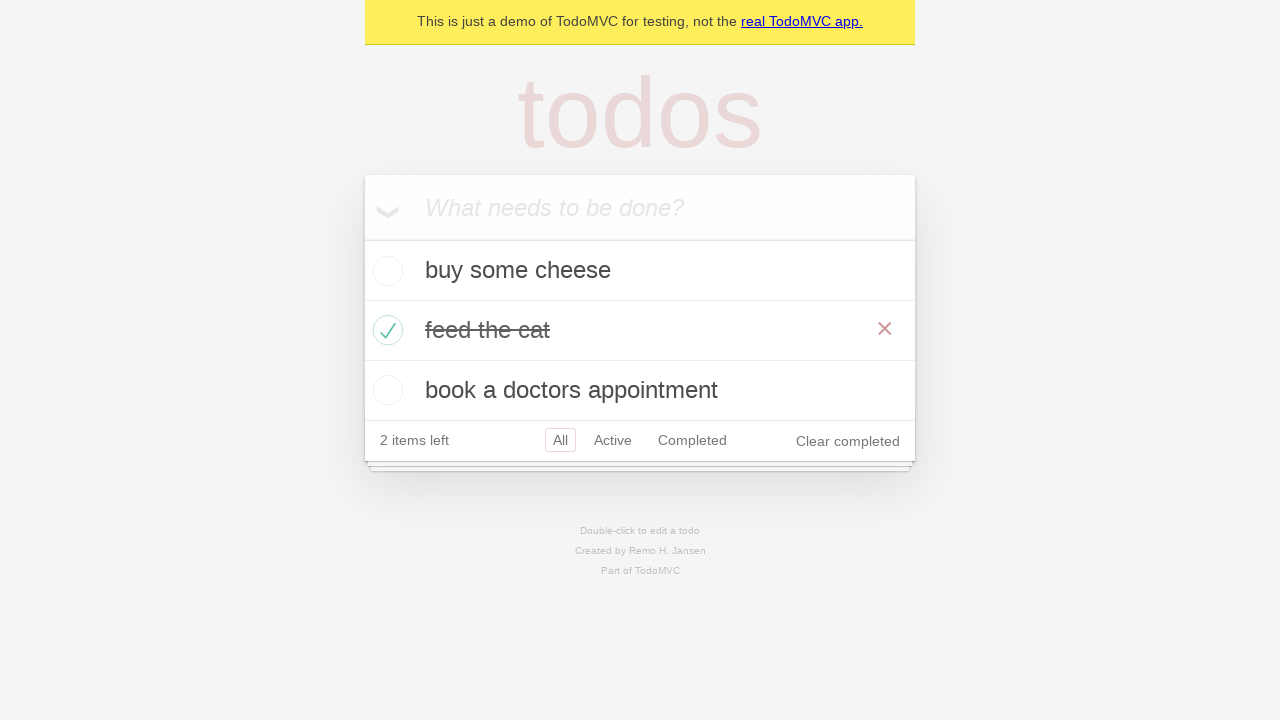

Clicked All filter link at (560, 440) on internal:role=link[name="All"i]
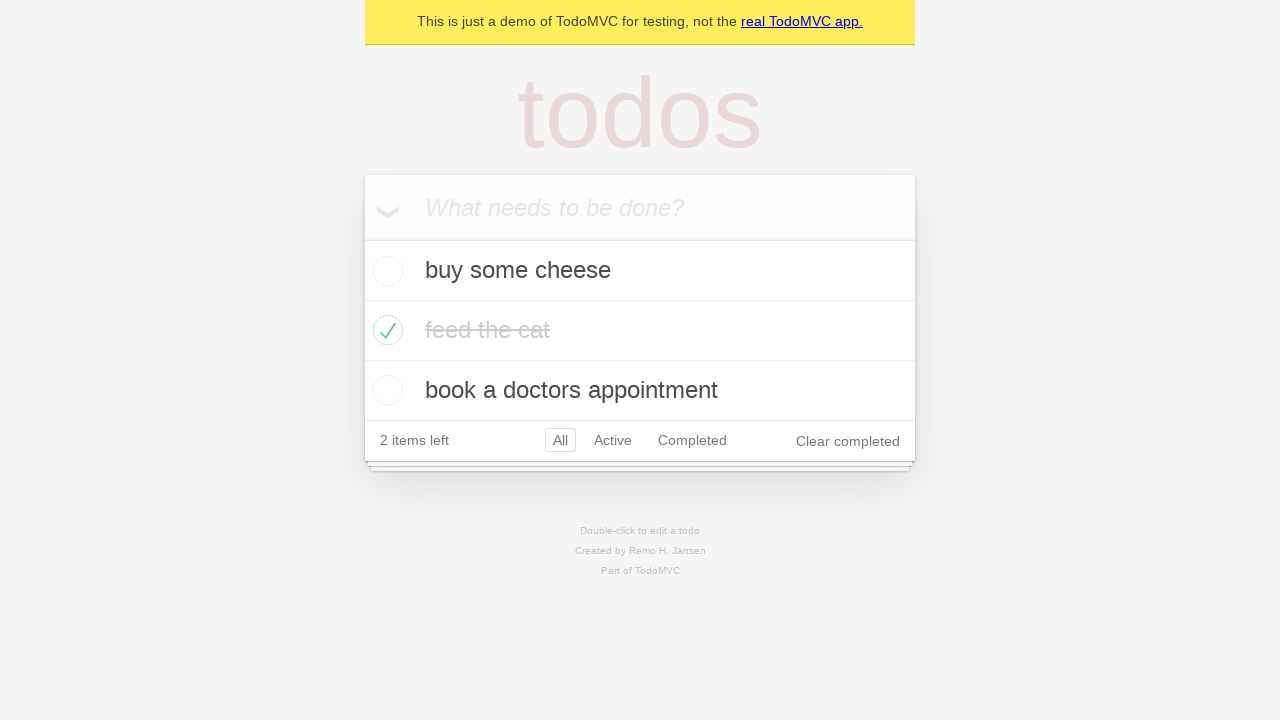

Clicked Active filter link at (613, 440) on internal:role=link[name="Active"i]
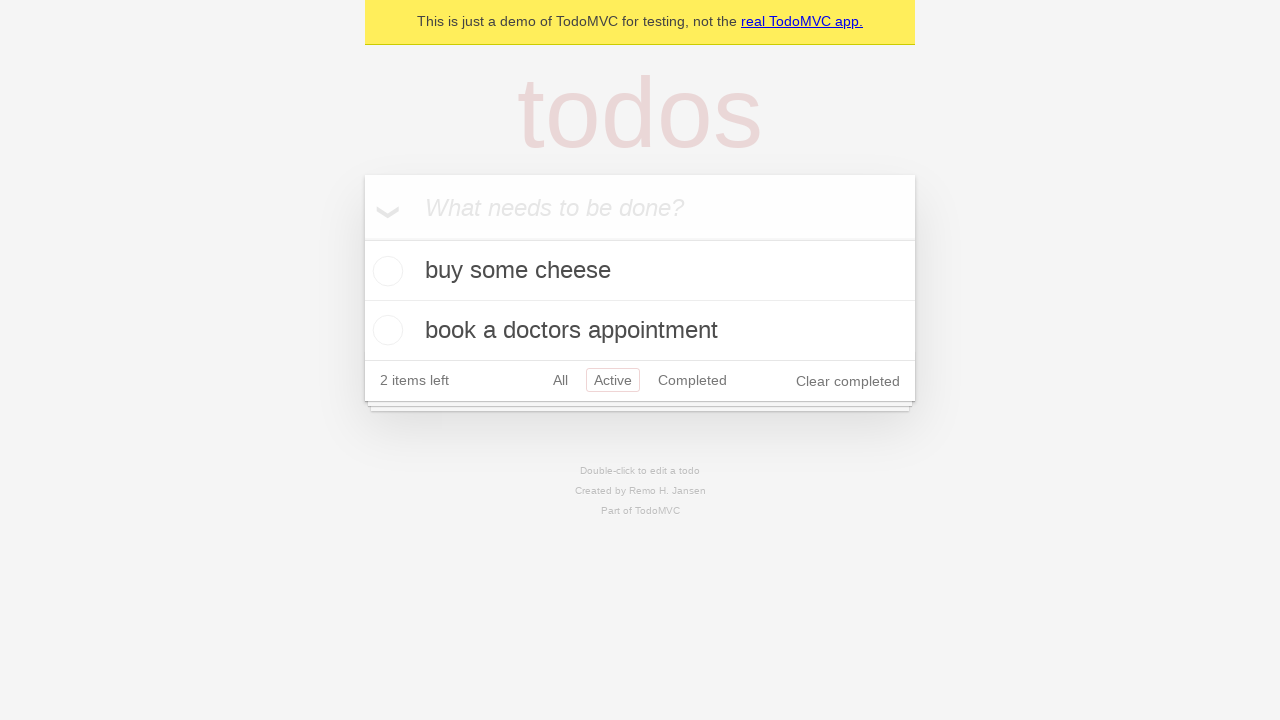

Clicked Completed filter link at (692, 380) on internal:role=link[name="Completed"i]
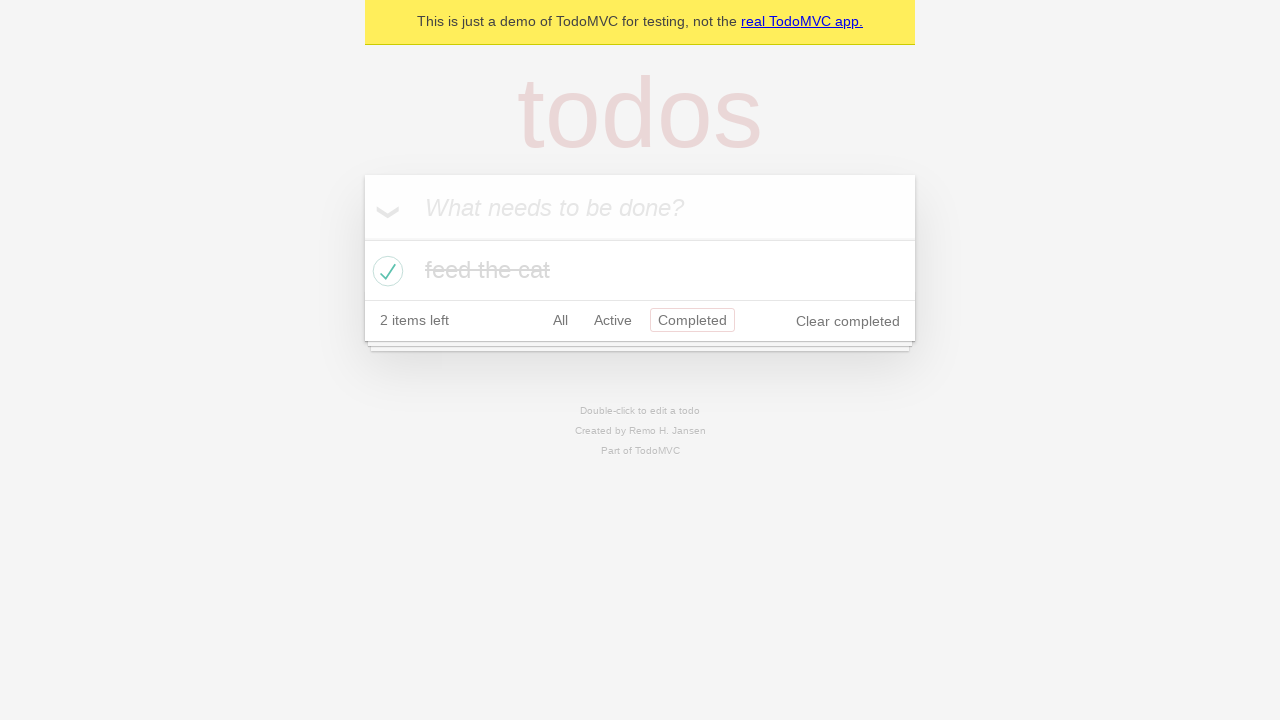

Navigated back using browser back button
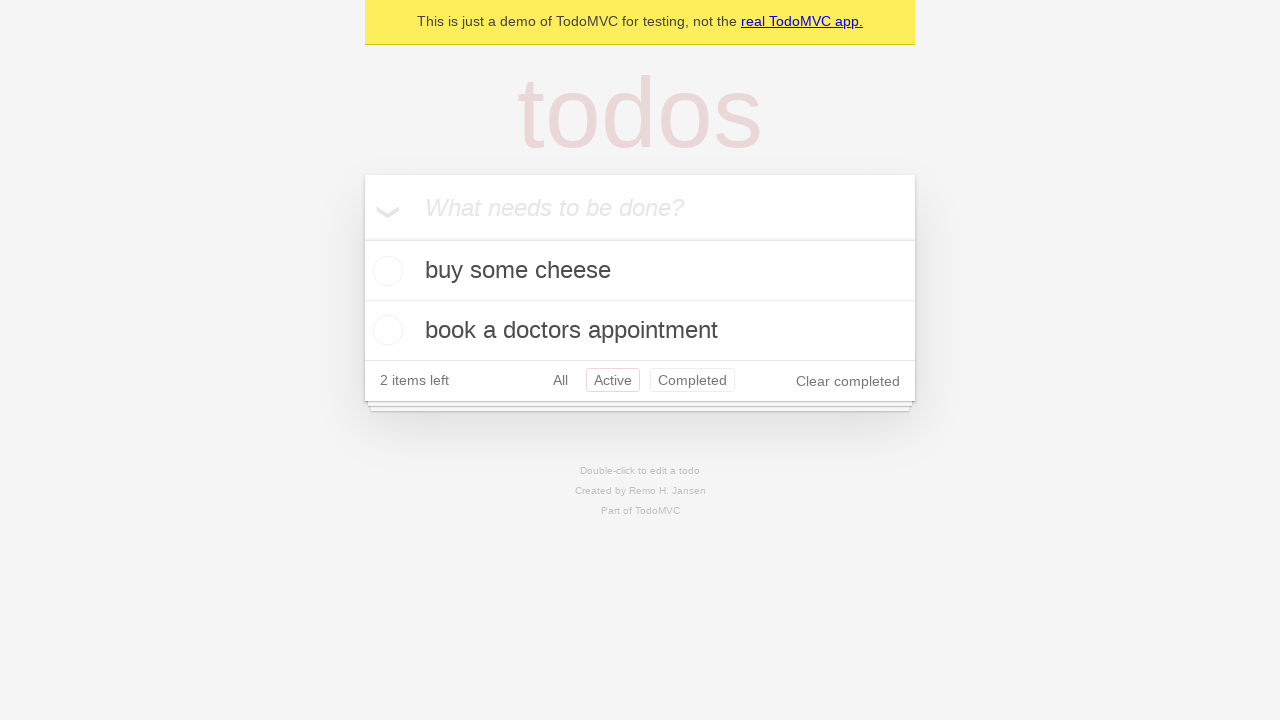

Navigated back again using browser back button
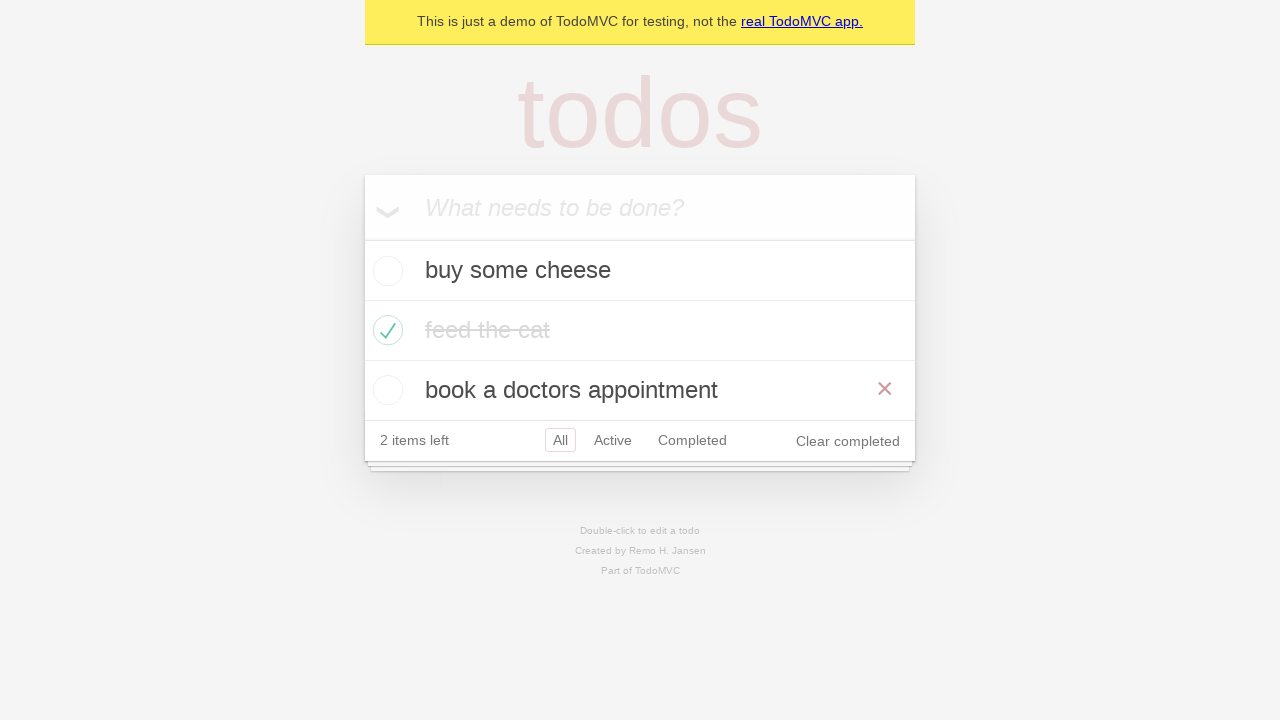

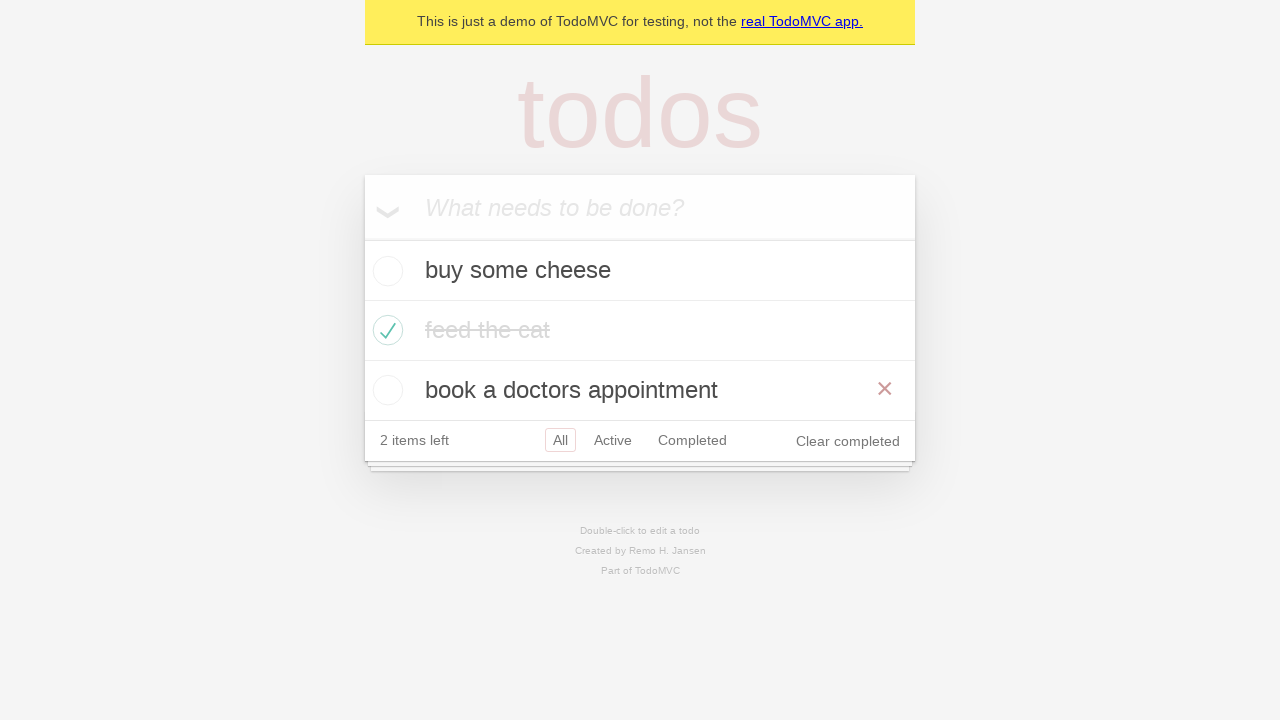